Tests slider functionality by clicking and dragging the range input slider to move it by a specified offset.

Starting URL: https://demoqa.com/slider

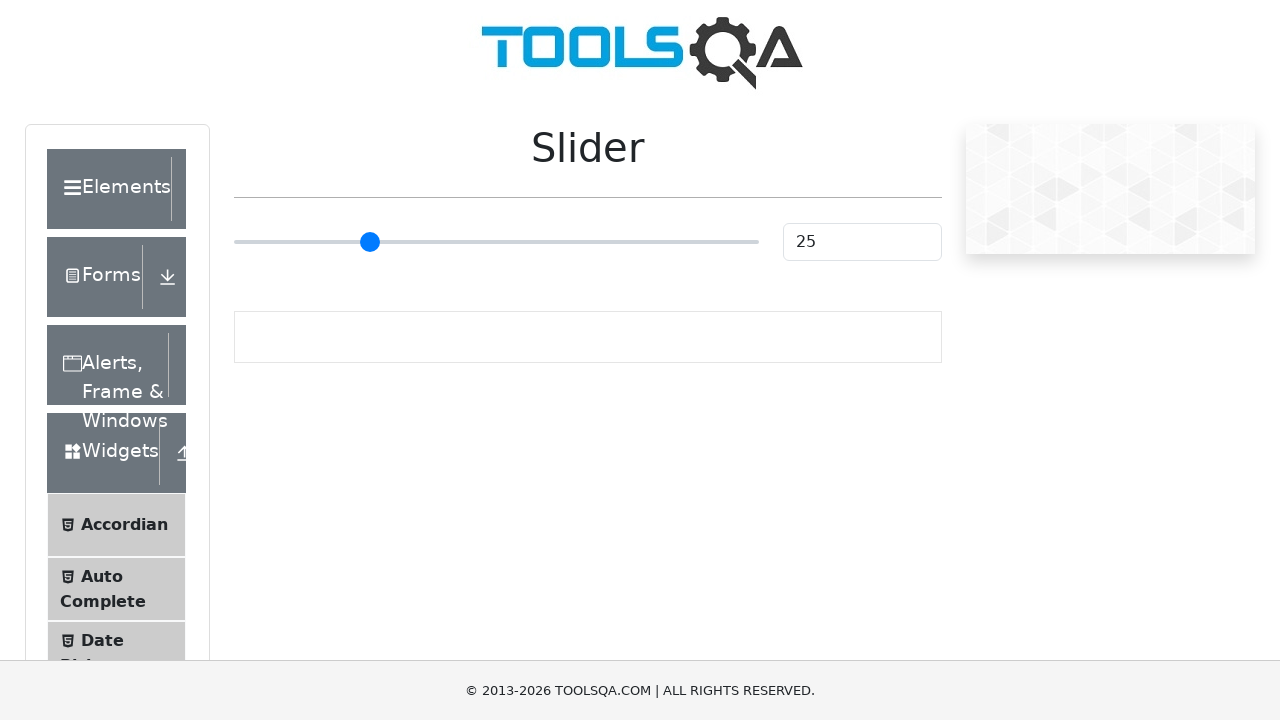

Located the range slider input element
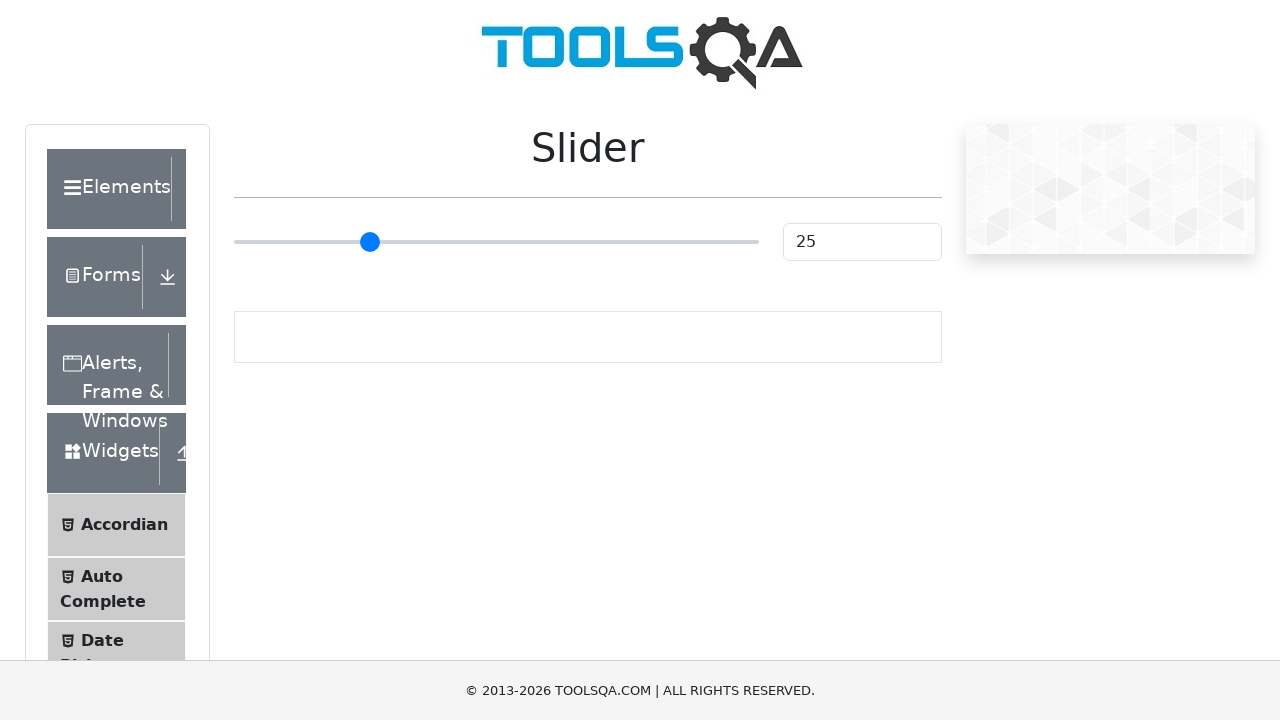

Slider element became visible
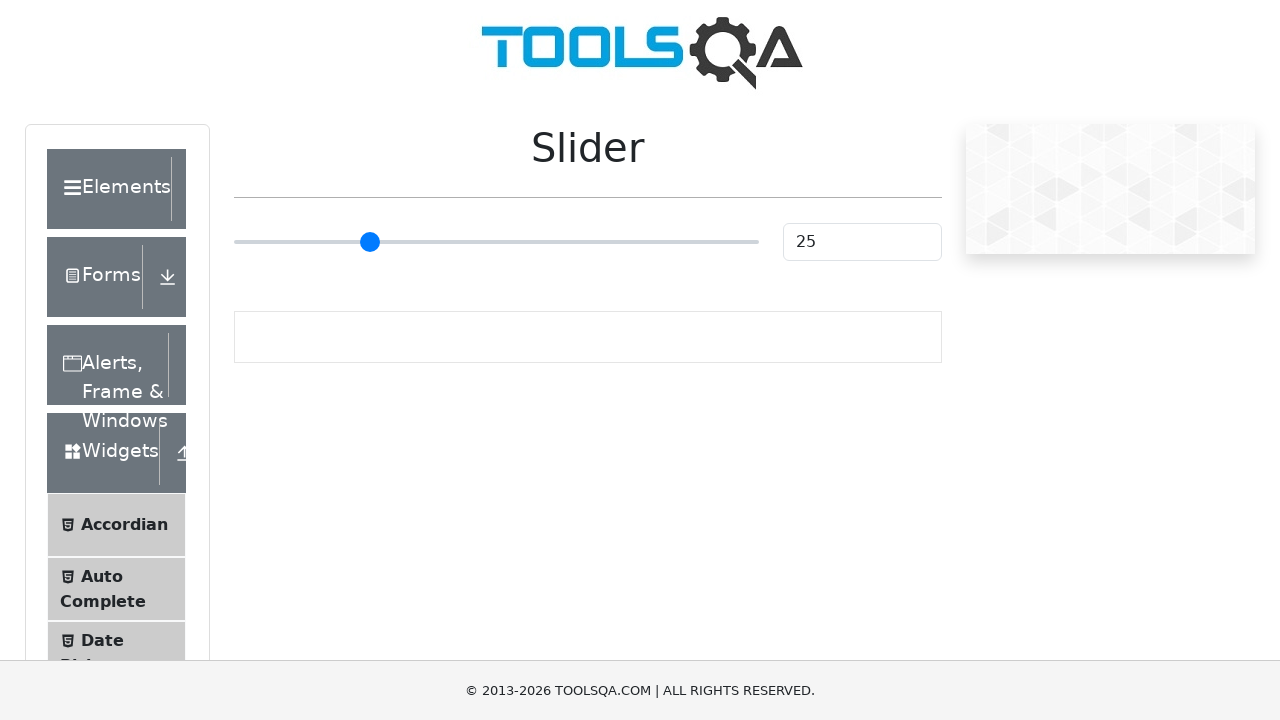

Retrieved bounding box coordinates of the slider
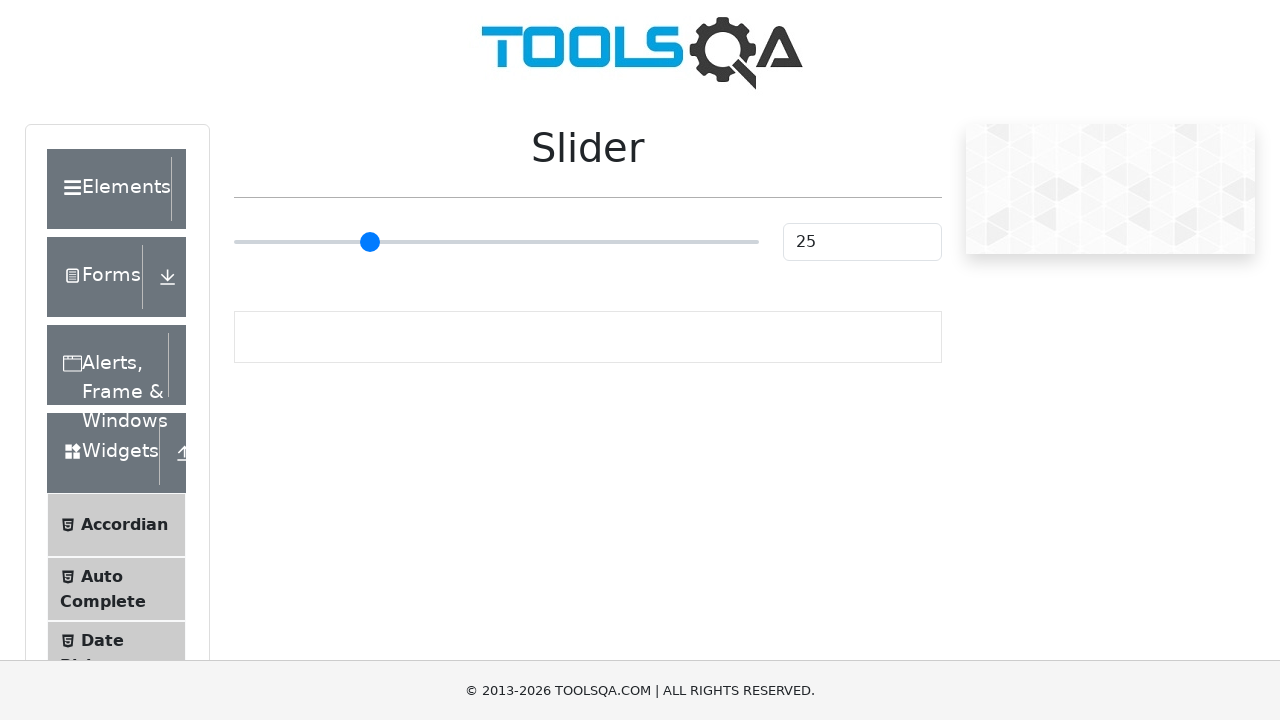

Moved mouse to the center of the slider at (496, 242)
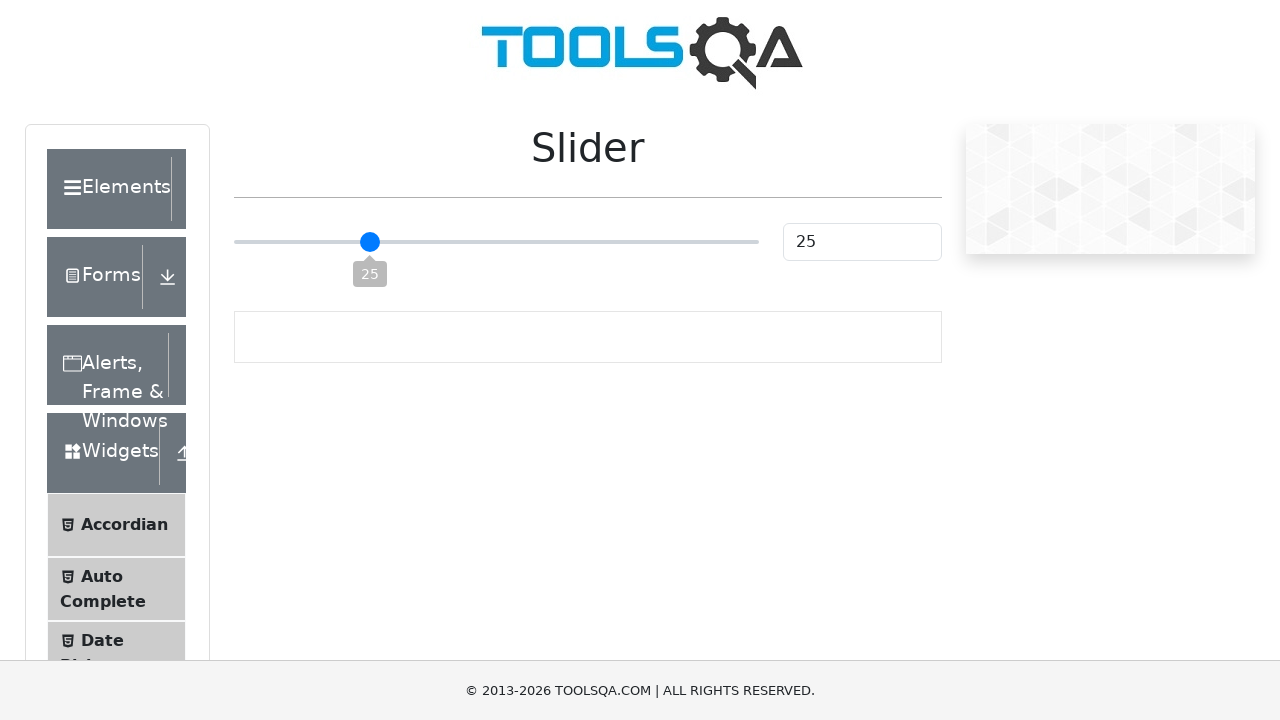

Pressed down the mouse button on the slider at (496, 242)
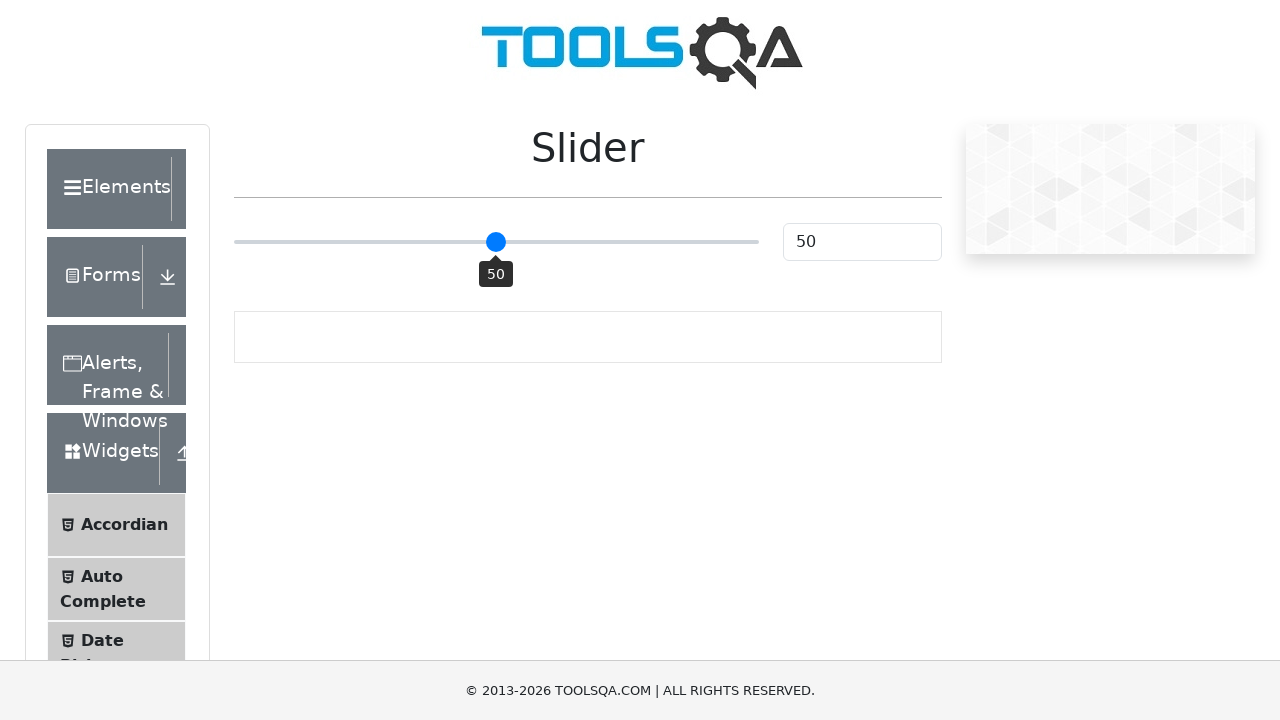

Dragged the slider 50 pixels to the right at (546, 242)
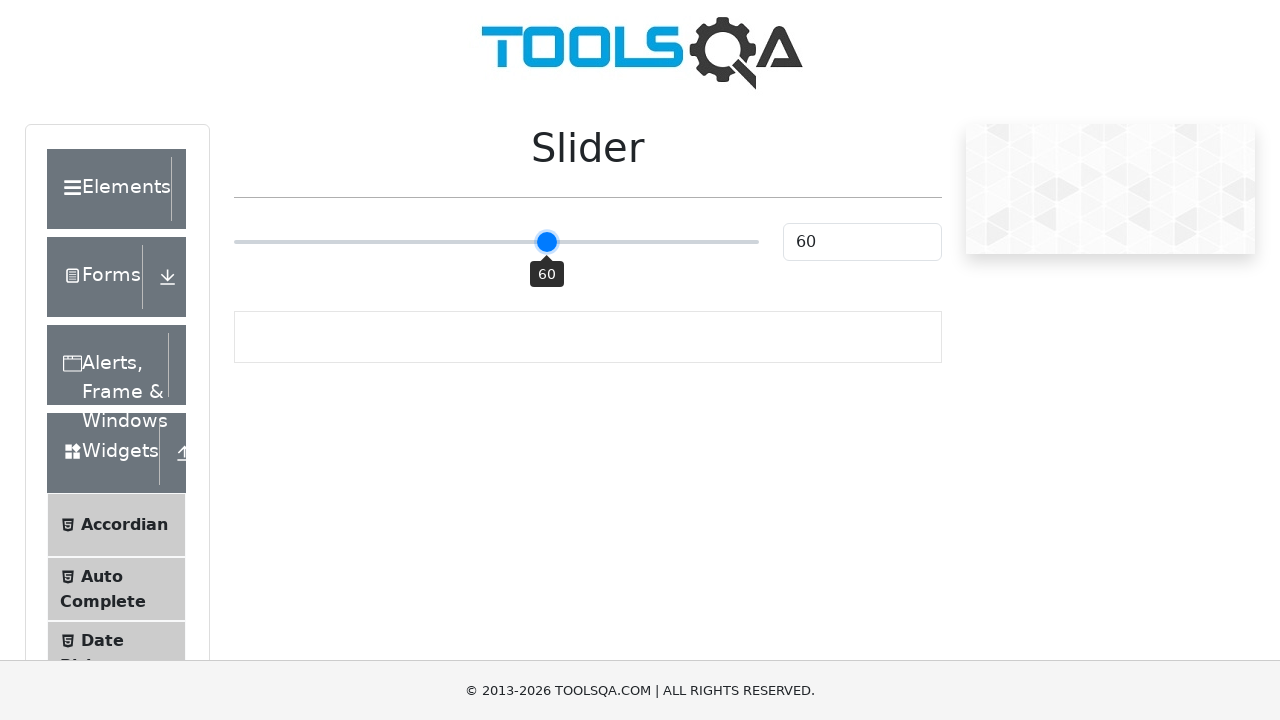

Released the mouse button to complete the drag operation at (546, 242)
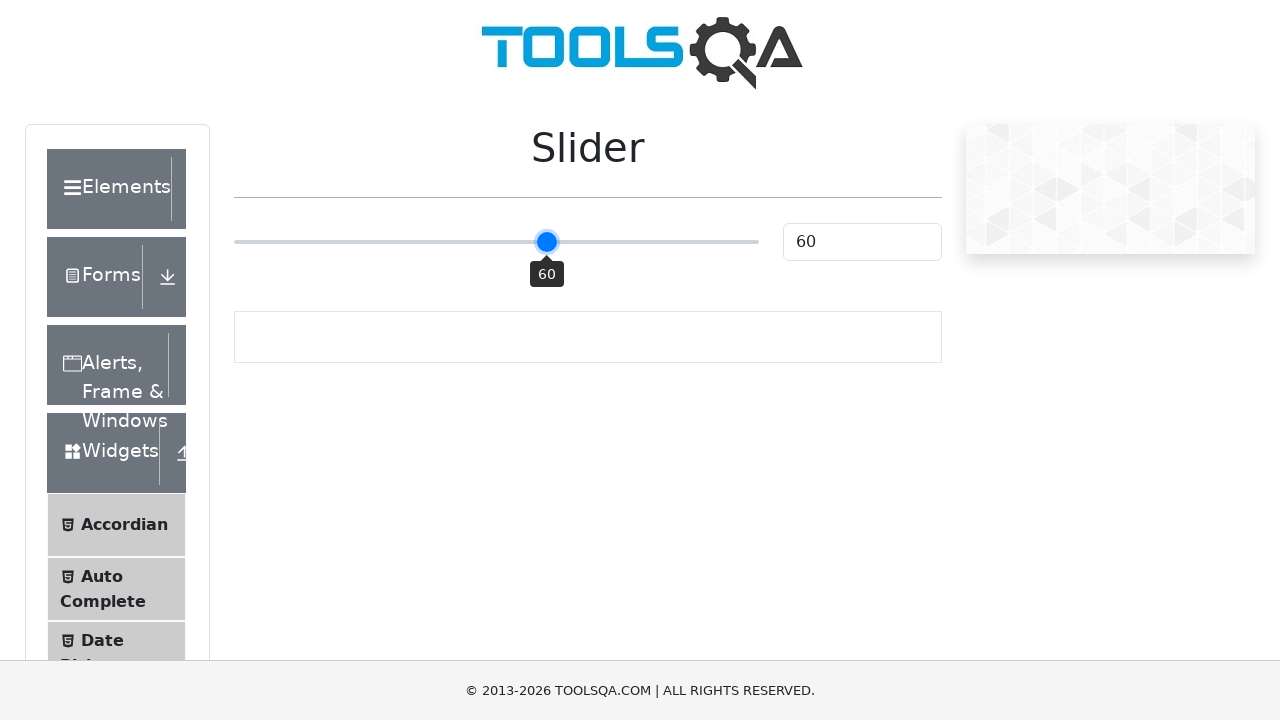

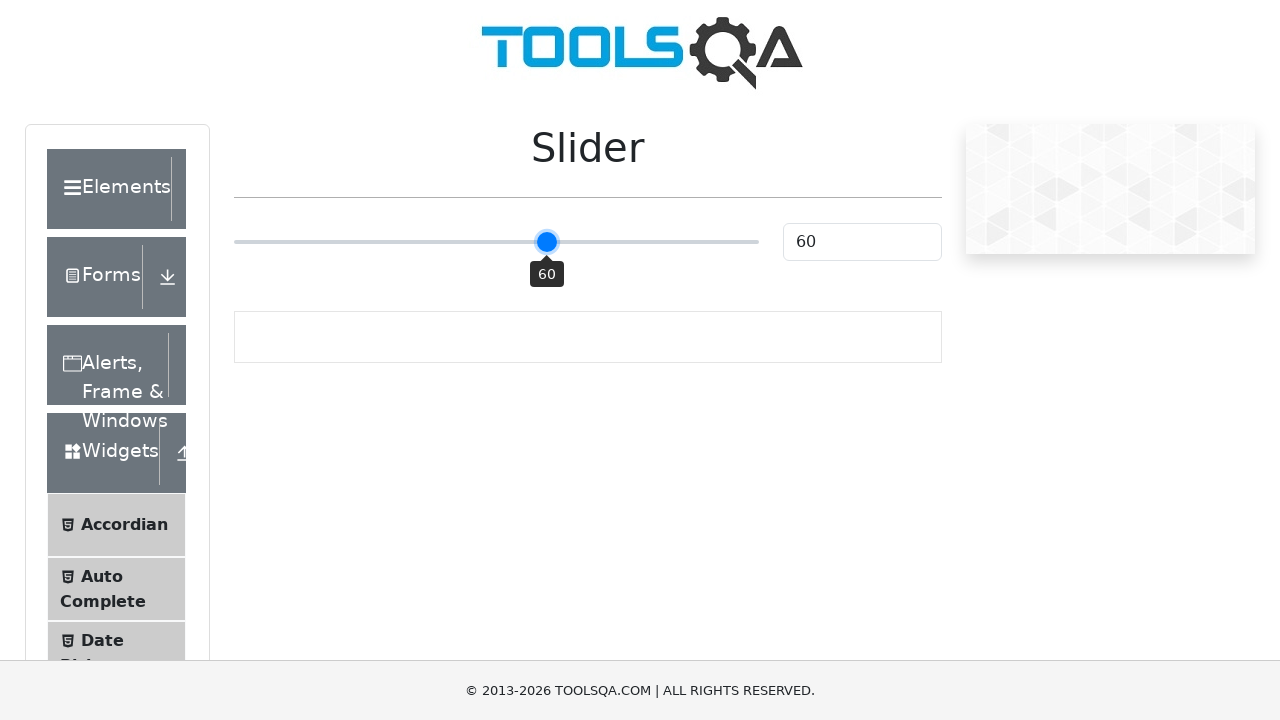